Tests form filling in an iframe with JavaScript element styling modification

Starting URL: https://www.w3schools.com/html/tryit.asp?filename=tryhtml_form_submit

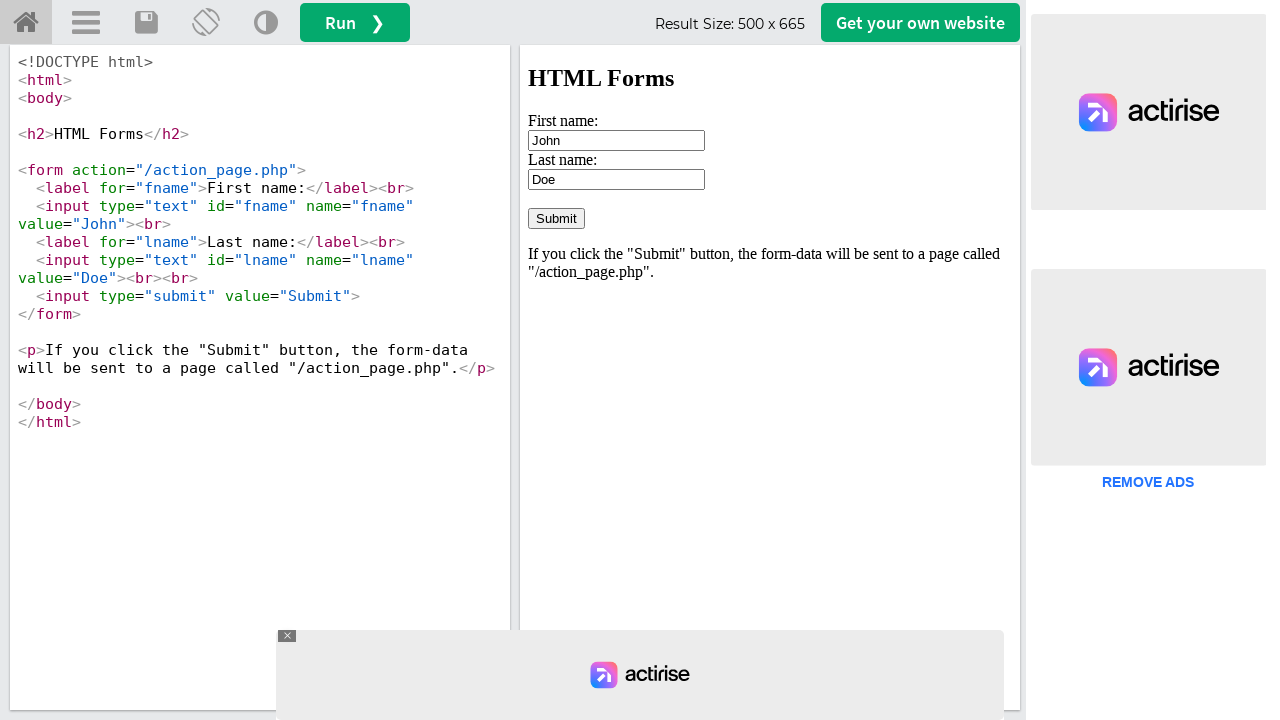

Located the iframe with ID 'iframeResult'
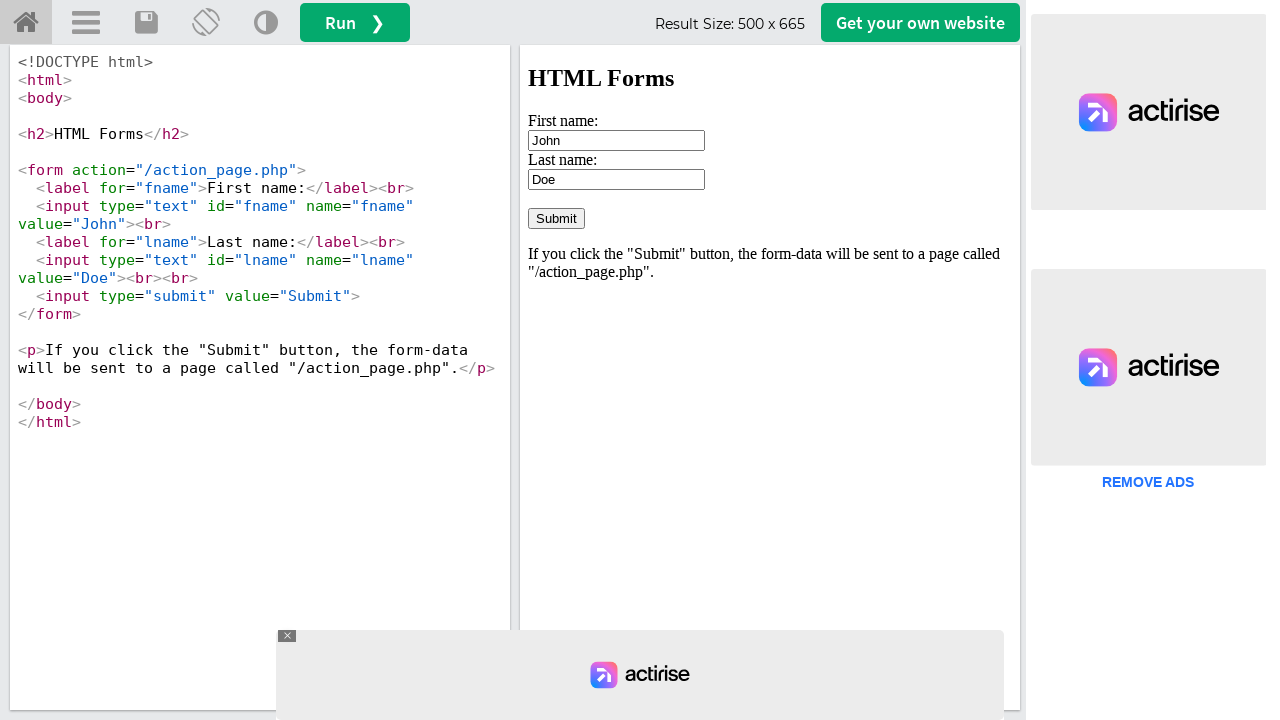

Cleared the first name field on #iframeResult >> internal:control=enter-frame >> #fname
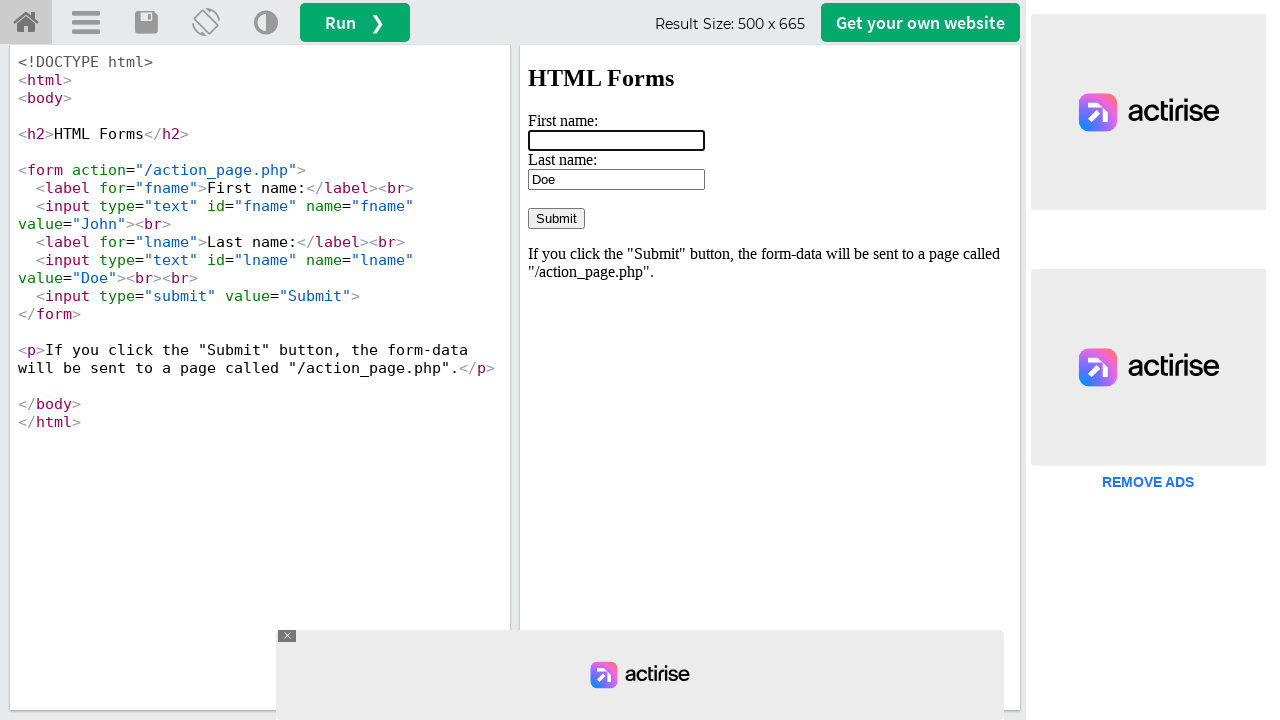

Filled first name field with 'Emily' on #iframeResult >> internal:control=enter-frame >> #fname
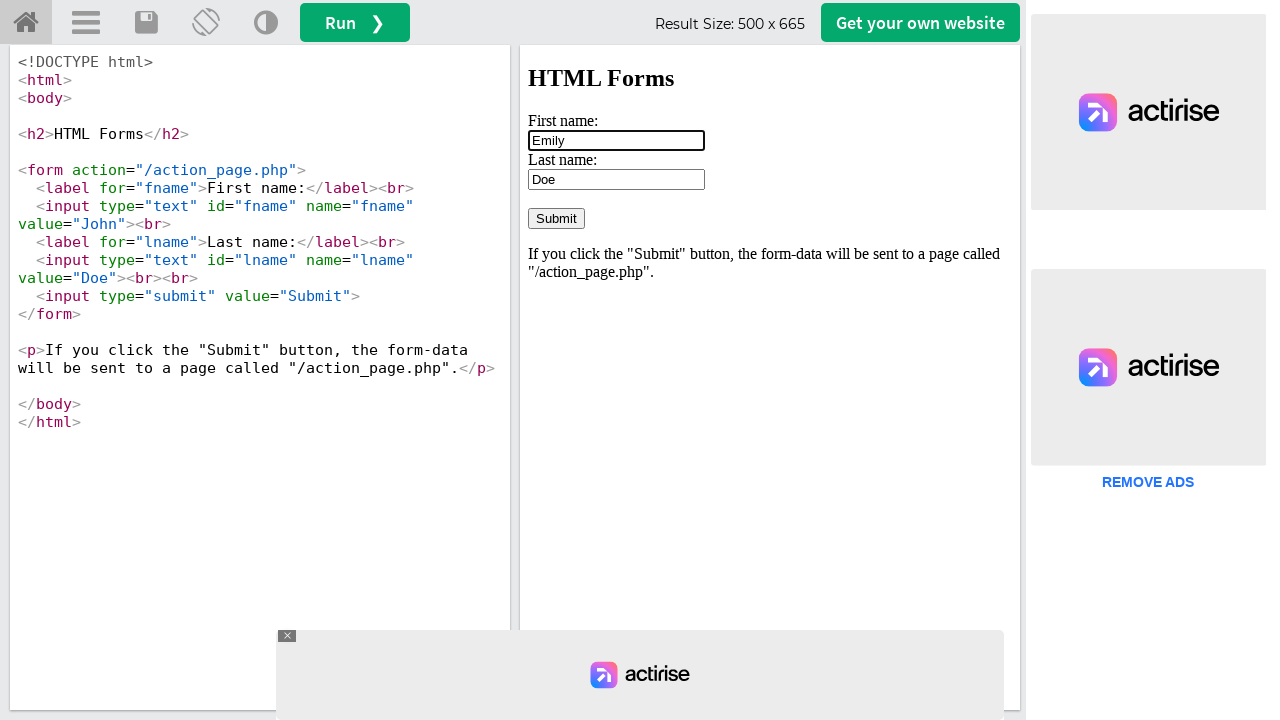

Cleared the last name field on #iframeResult >> internal:control=enter-frame >> #lname
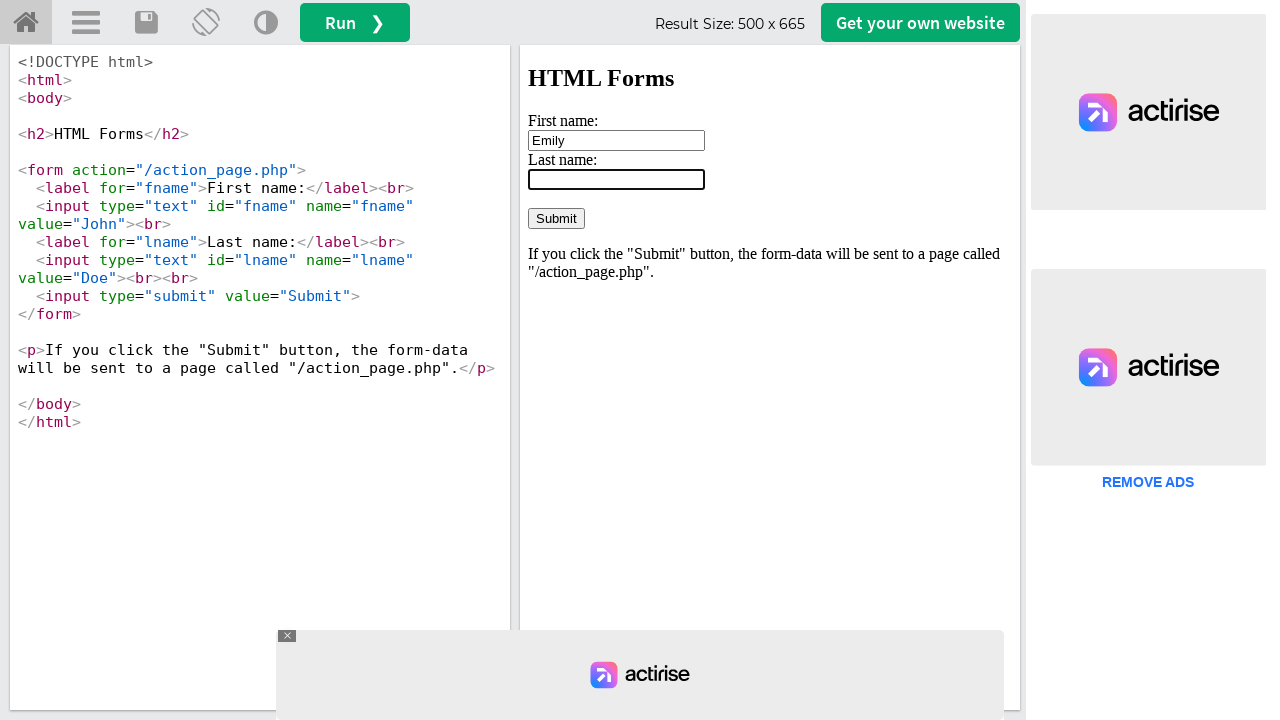

Filled last name field with 'Davis' on #iframeResult >> internal:control=enter-frame >> #lname
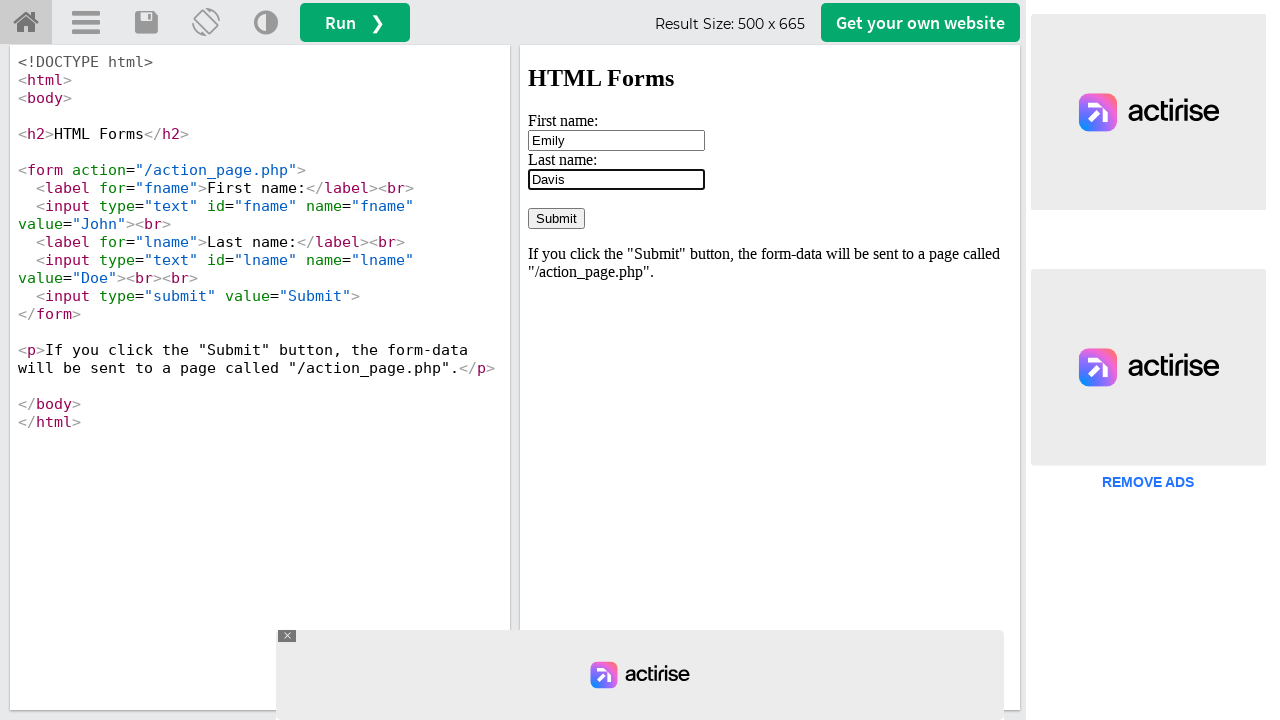

Modified submit button style with 3px solid red border using JavaScript
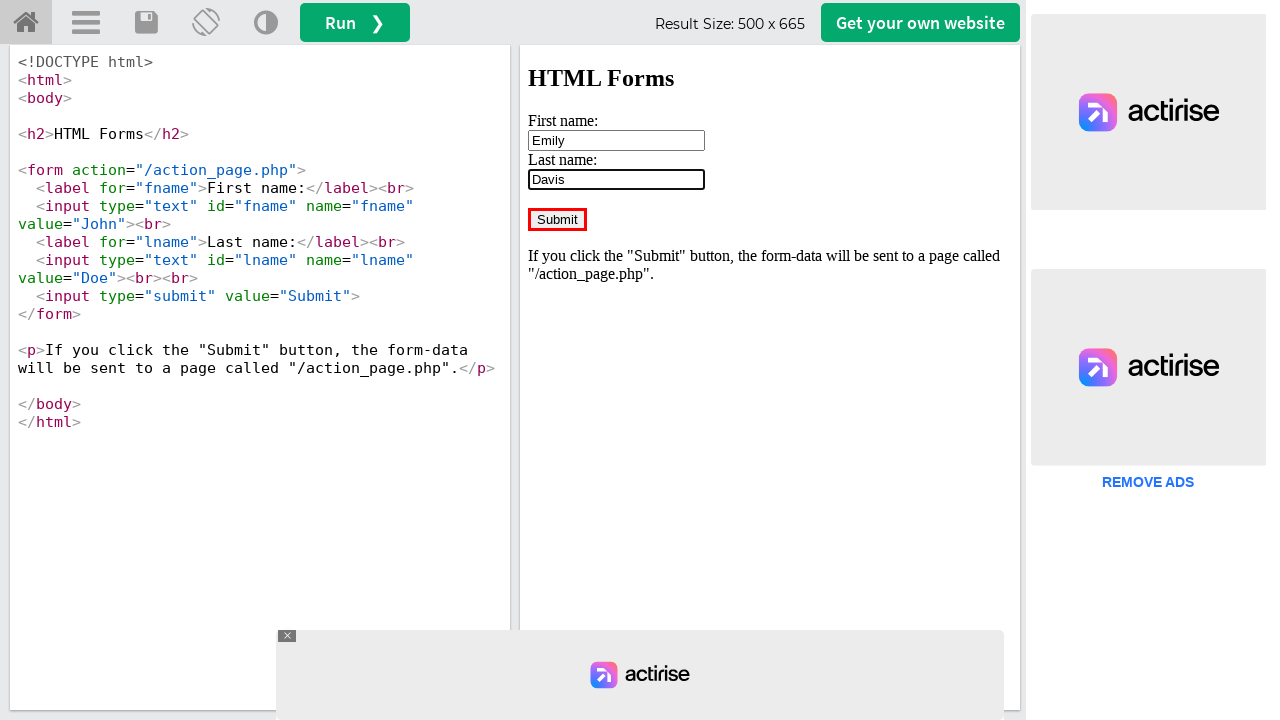

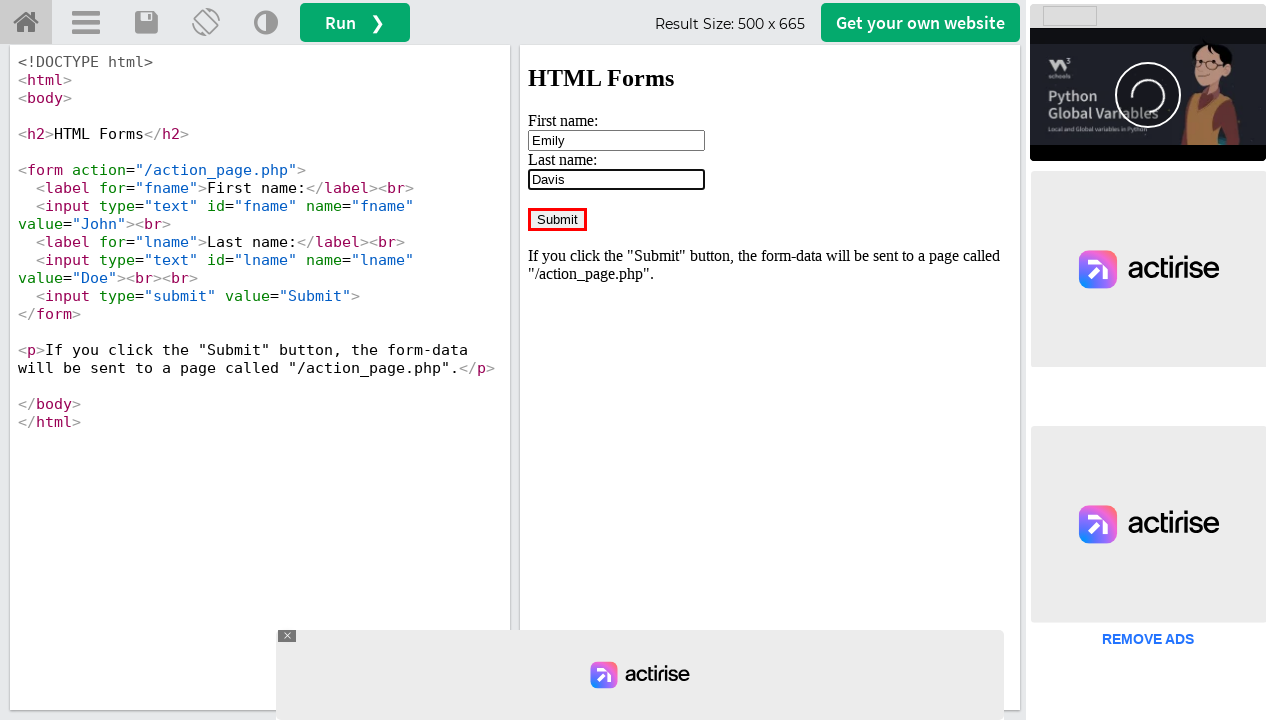